Tests a text box form by filling in full name, email, current address, and permanent address fields, then submitting the form.

Starting URL: https://demoqa.com/text-box

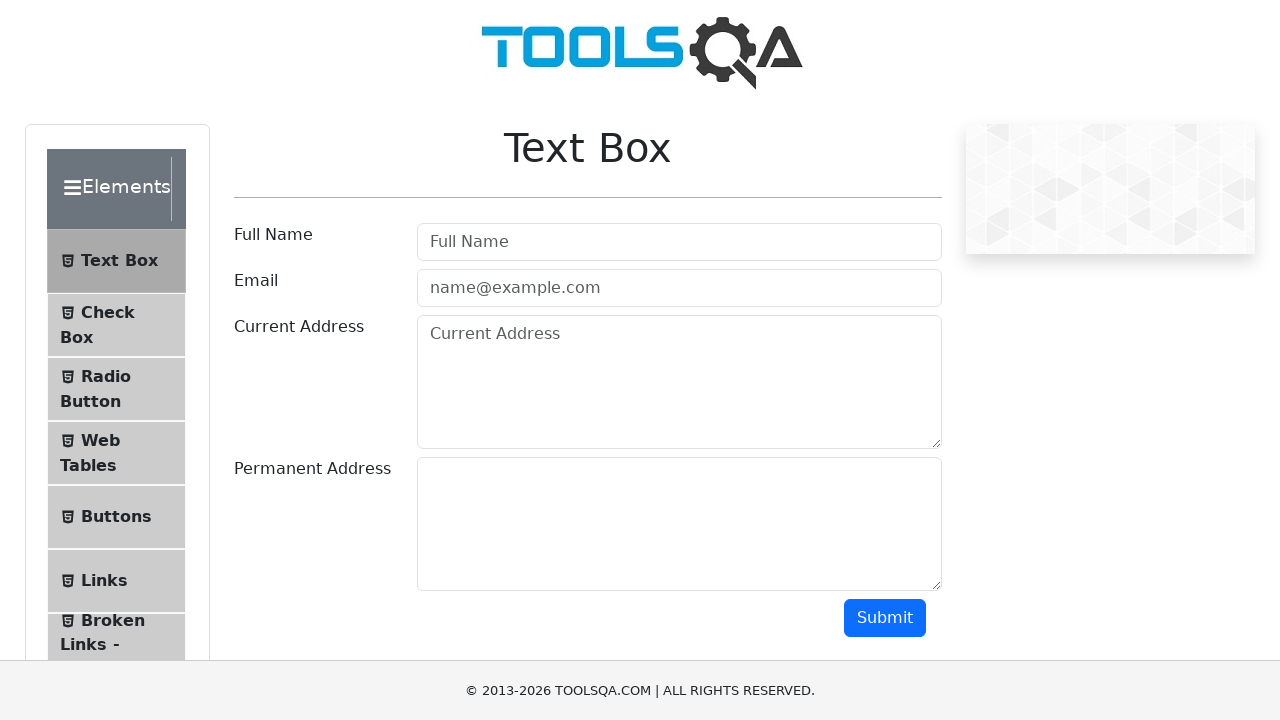

Filled full name field with 'Marcus Wellington' on input#userName
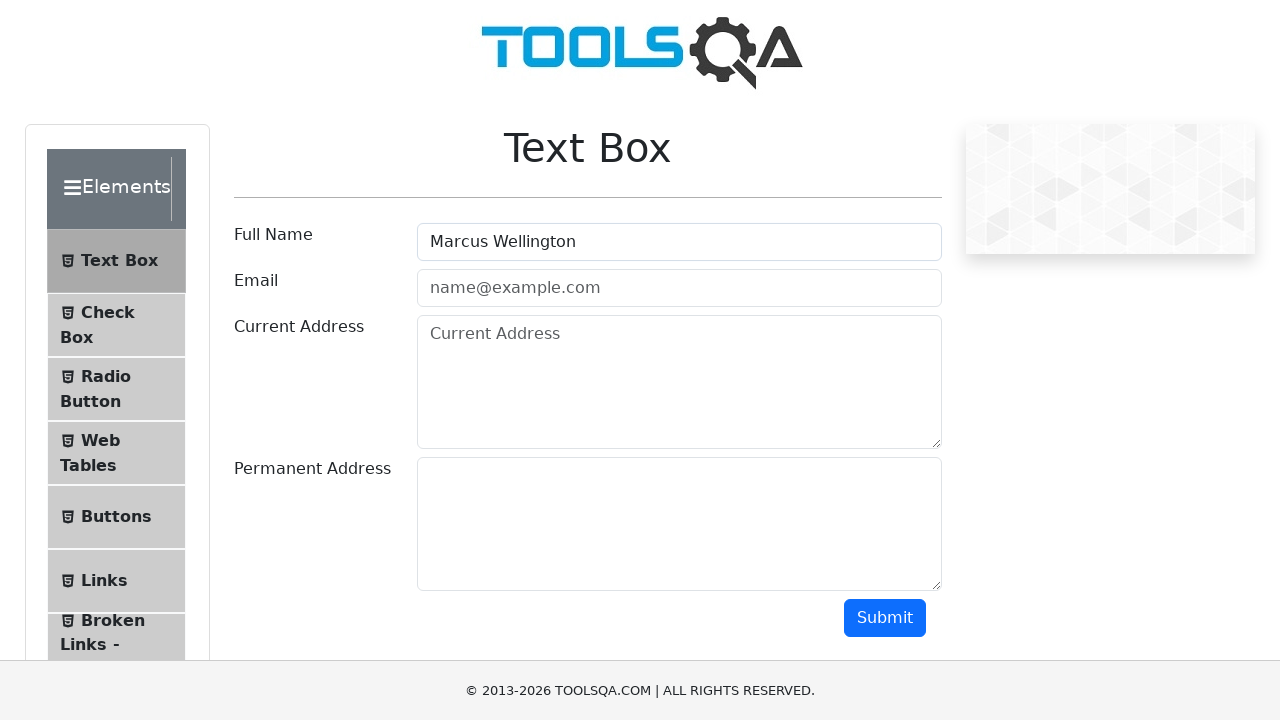

Filled email field with 'marcus.wellington@example.com' on #userEmail
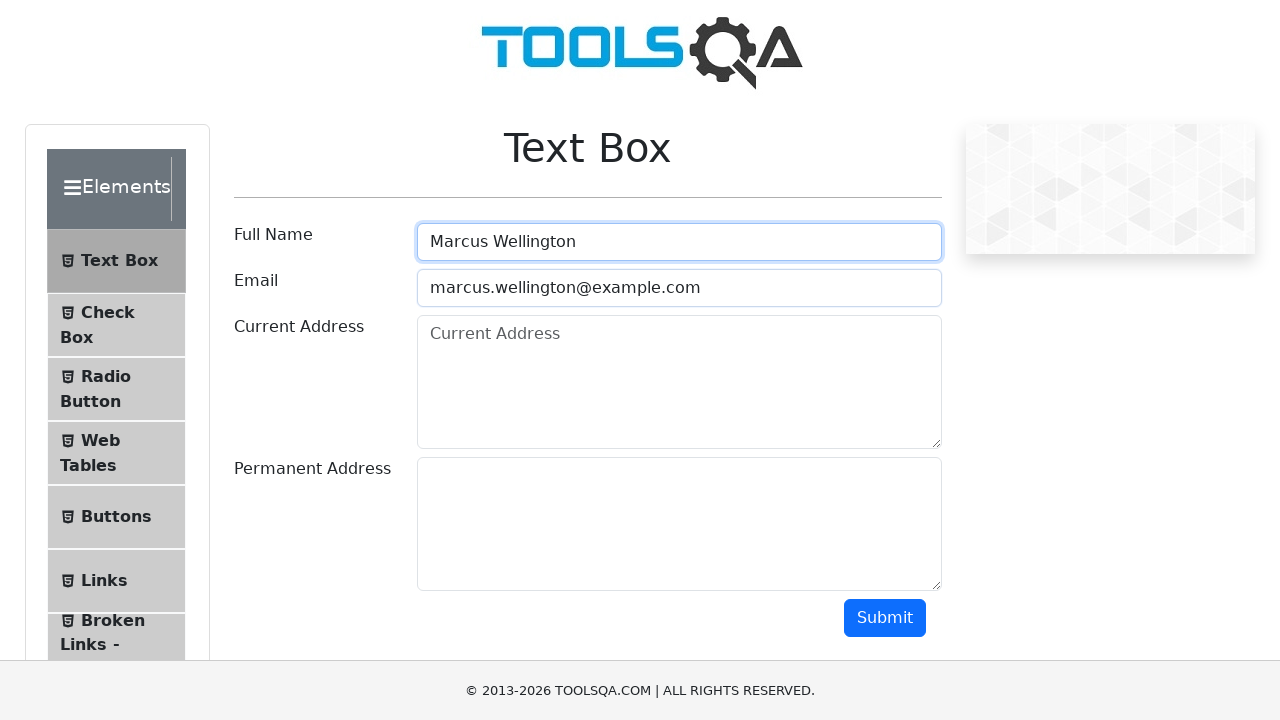

Filled current address field with '742 Evergreen Terrace, Springfield' on #currentAddress
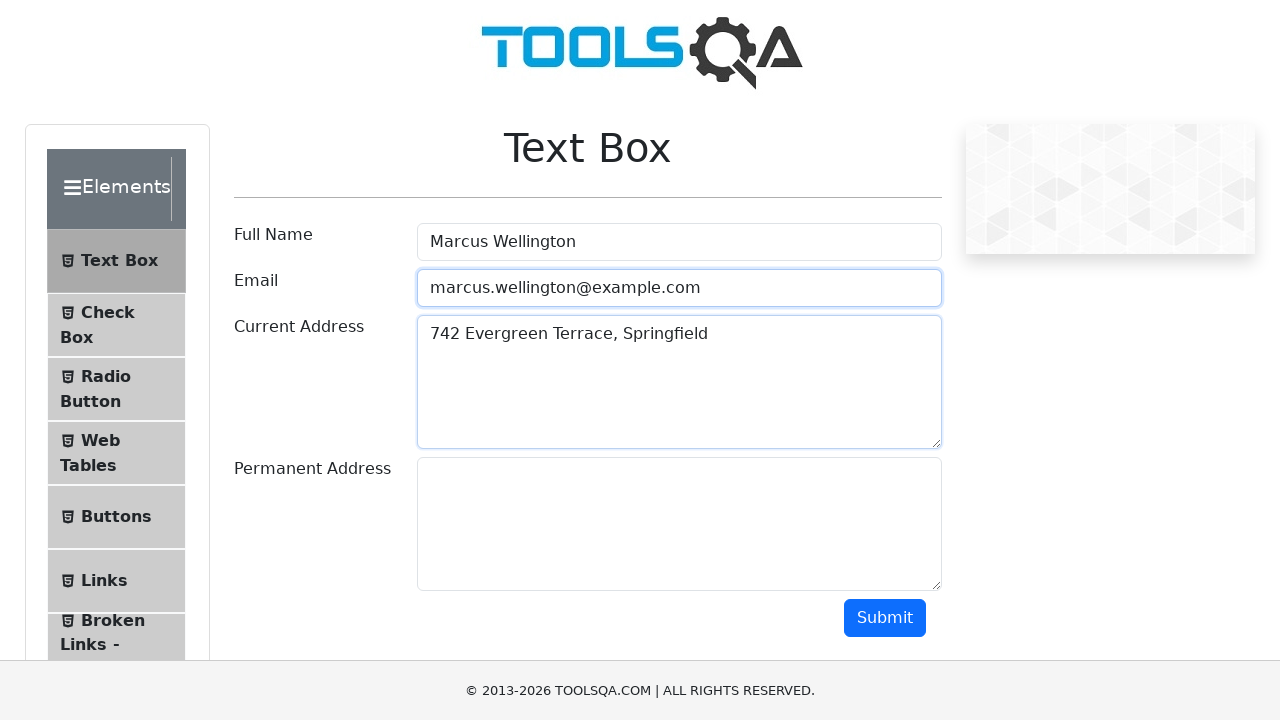

Filled permanent address field with '1600 Pennsylvania Avenue NW, Washington DC' on [id='permanentAddress']
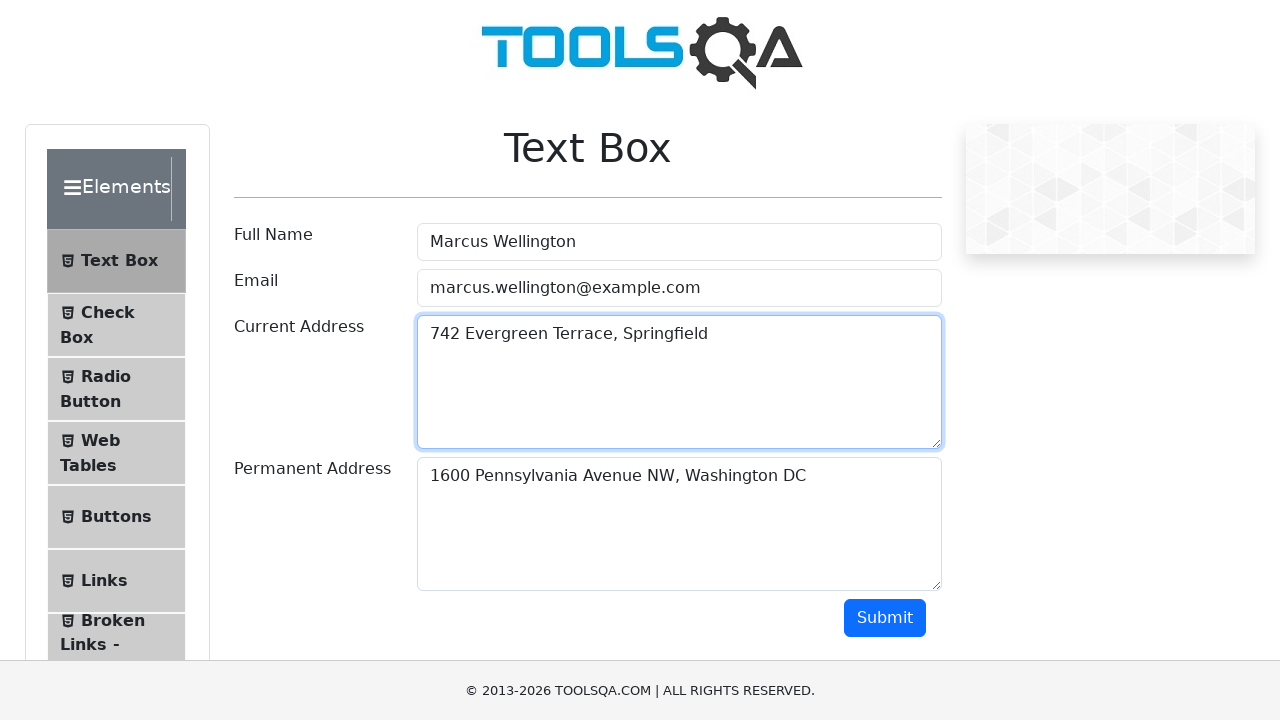

Clicked submit button to submit the form at (885, 618) on #submit
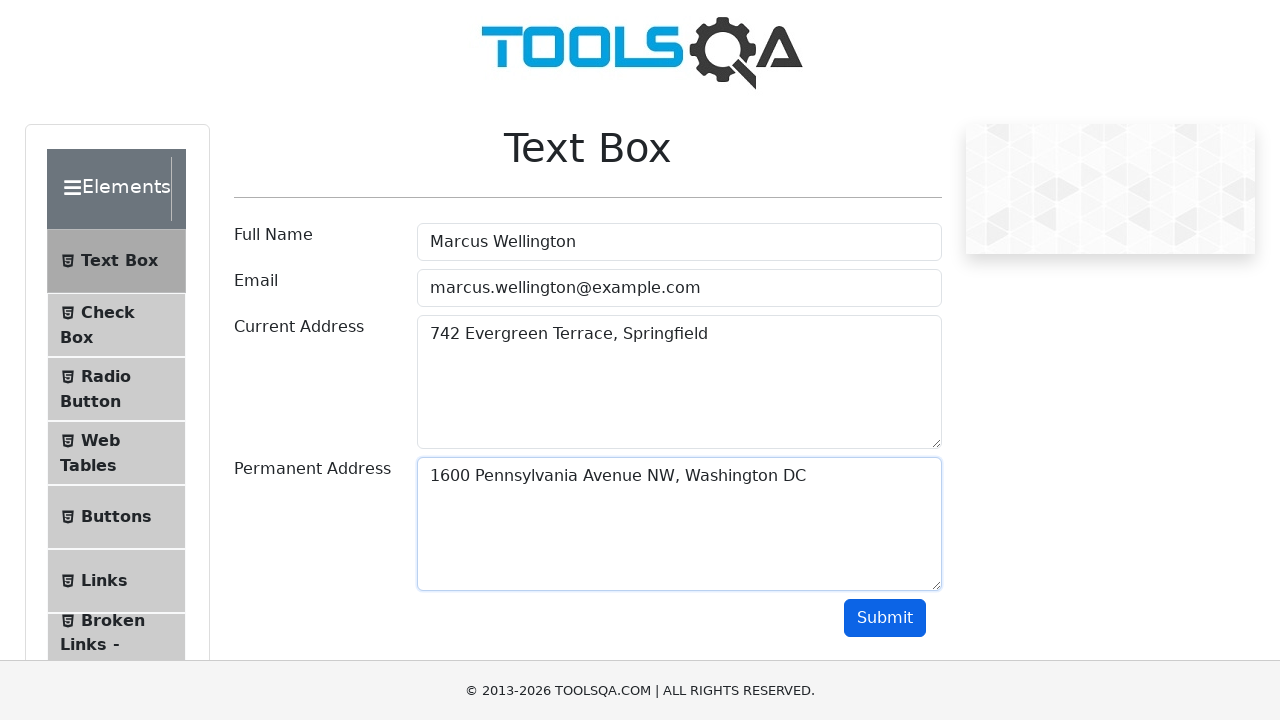

Form output appeared on the page
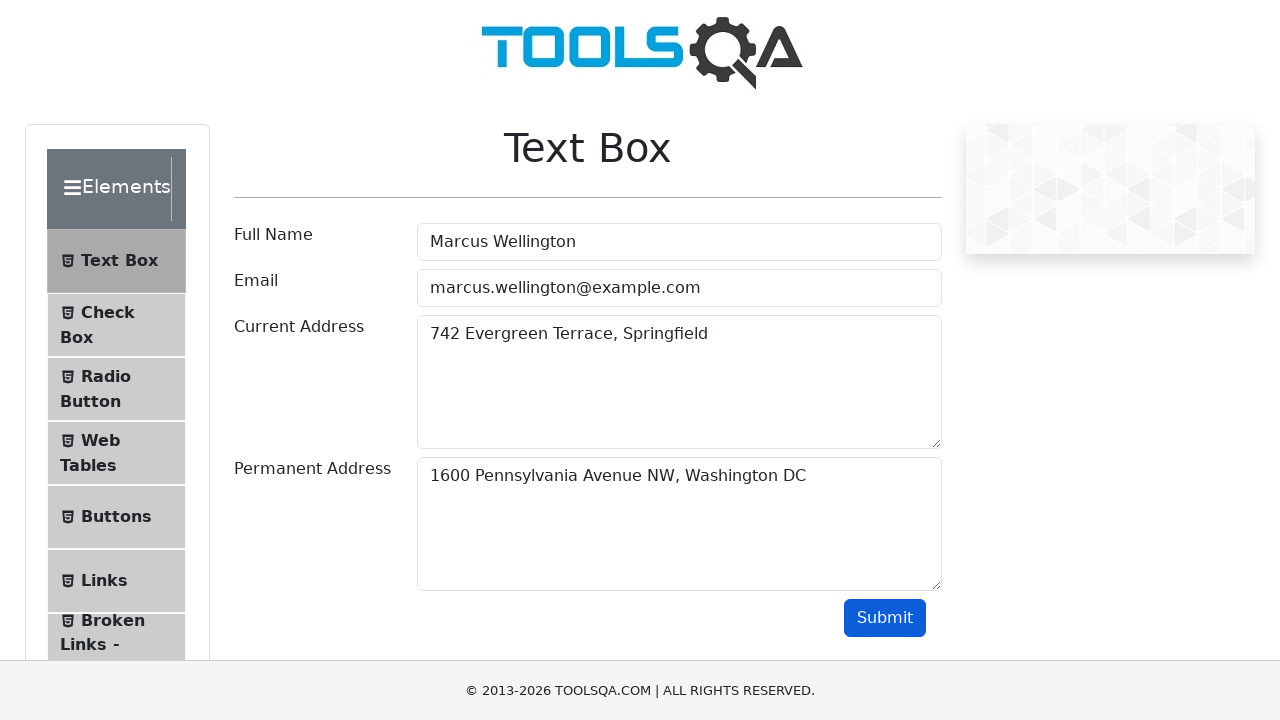

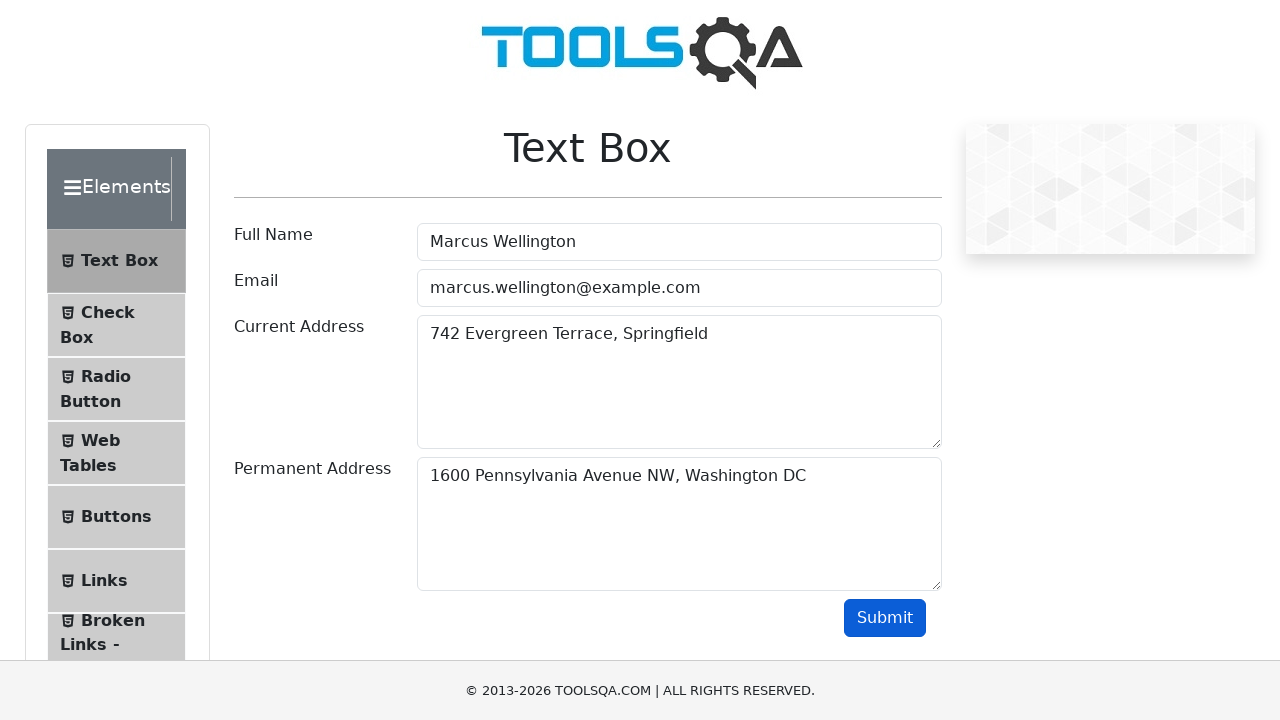